Opens the Demoblaze e-commerce demo website and verifies it loads successfully

Starting URL: https://www.demoblaze.com/

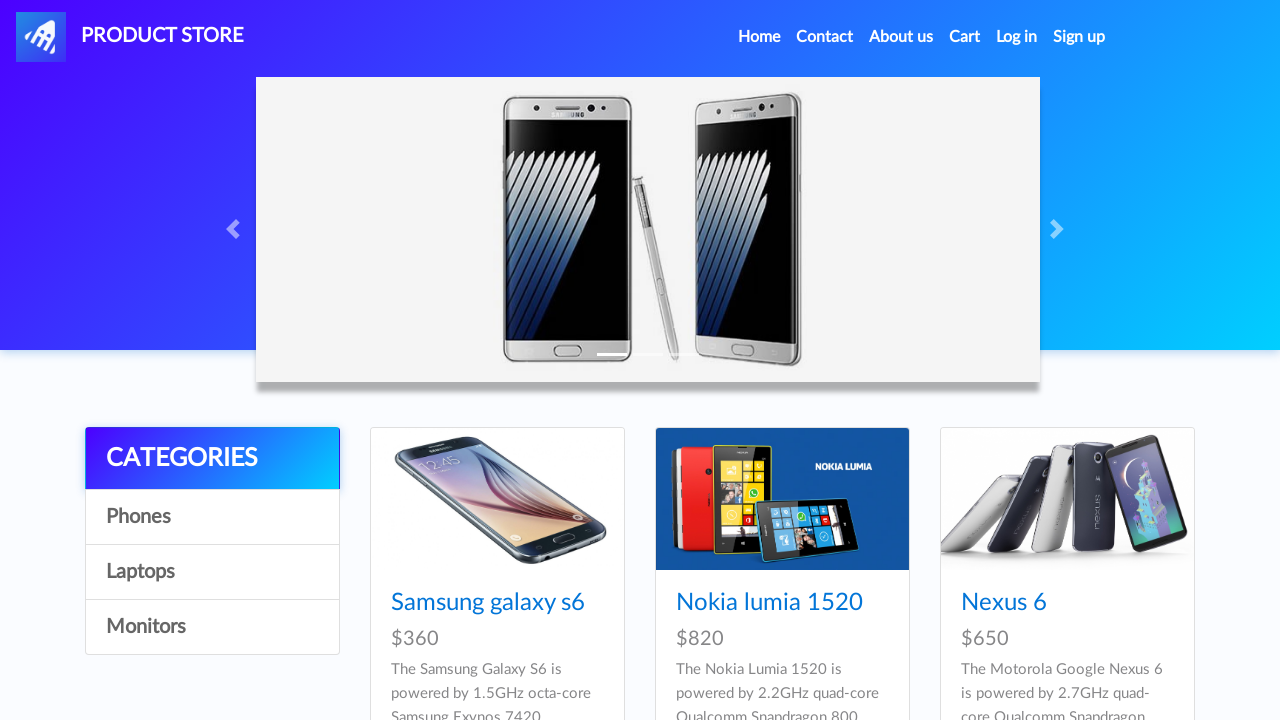

Page DOM content fully loaded
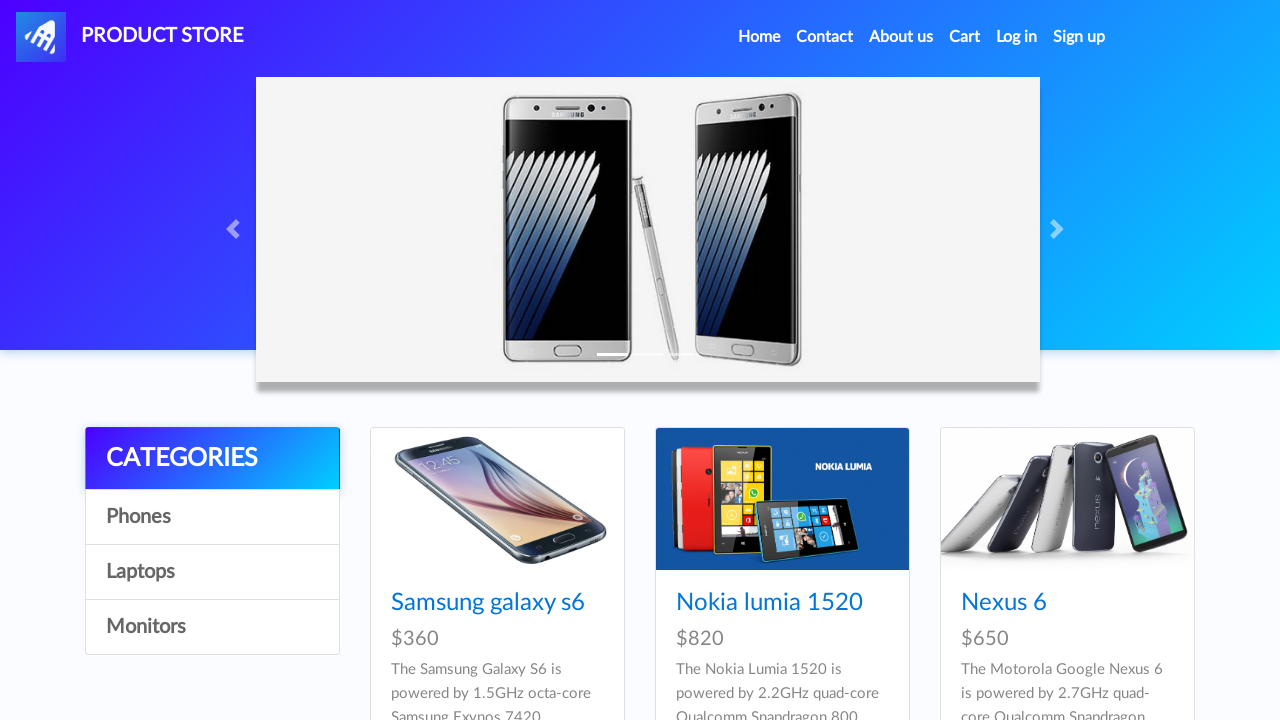

Navbar element found - Demoblaze website loaded successfully
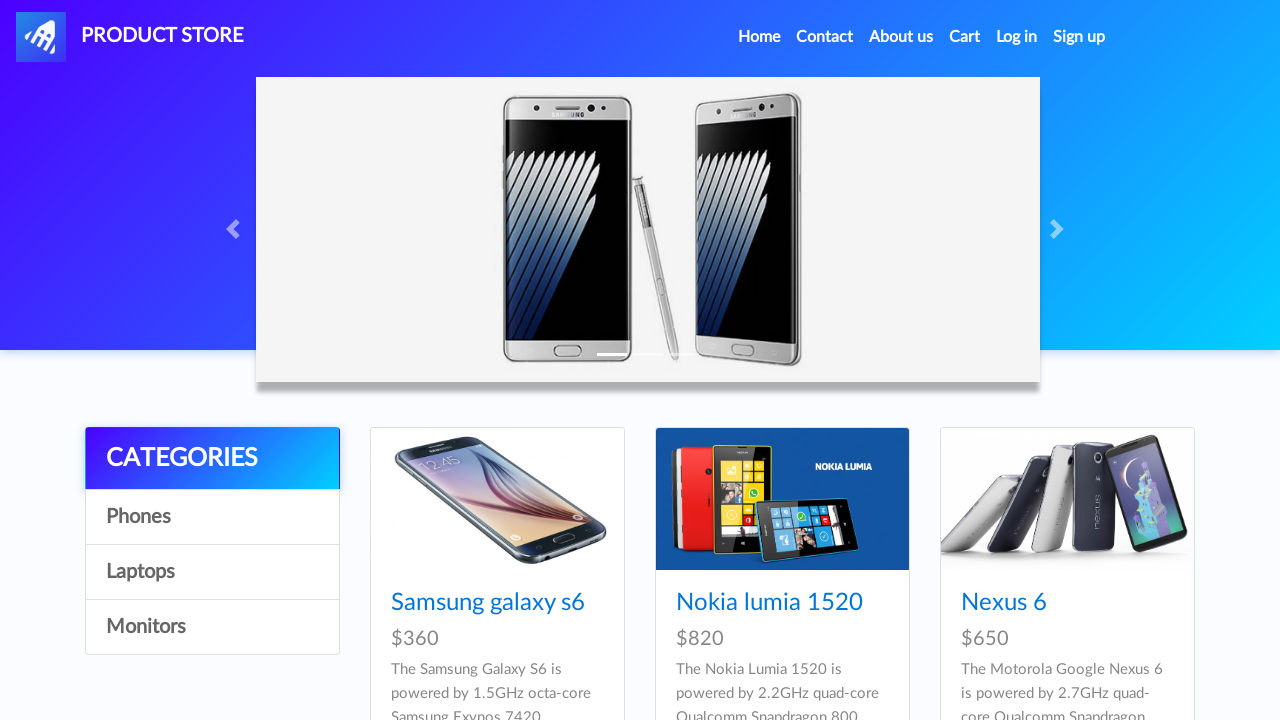

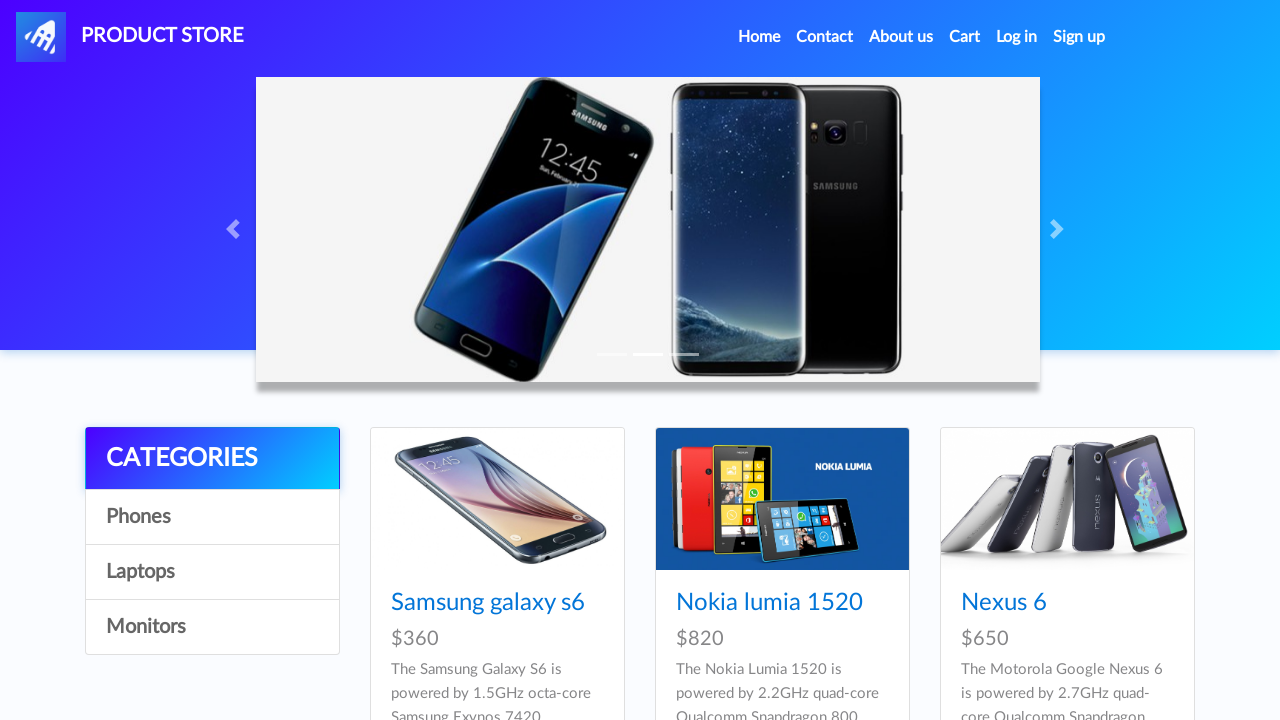